Tests the first name input field by typing a name and then removing all characters except the first one using backspace

Starting URL: http://demo.automationtesting.in/Register.html

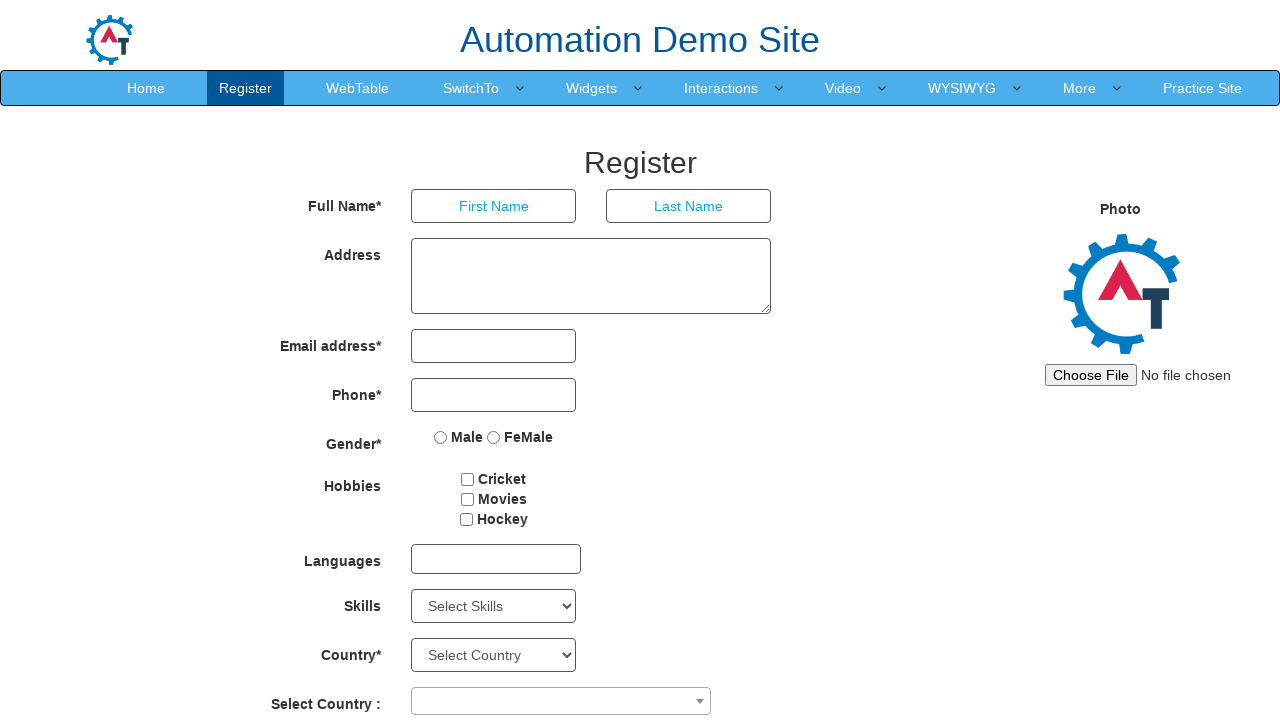

Filled first name input field with 'Daniel' on input[ng-model='FirstName']
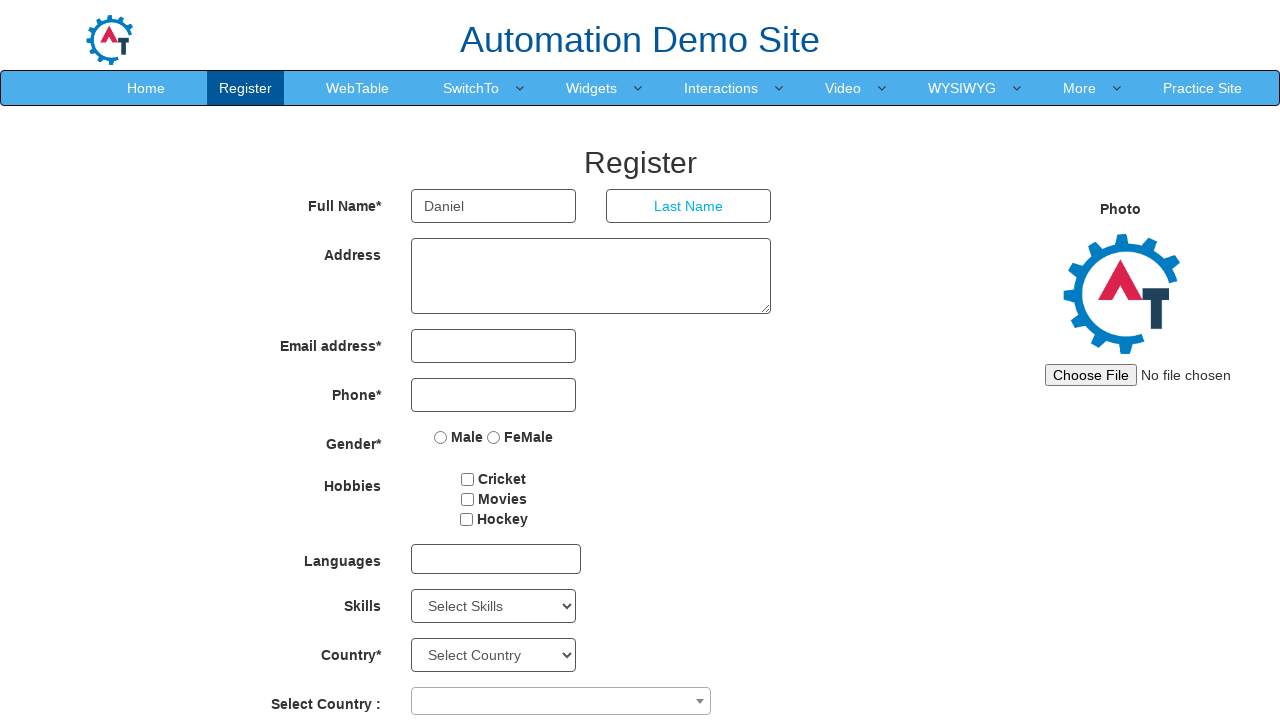

Pressed Backspace to remove character 1 from first name on input[ng-model='FirstName']
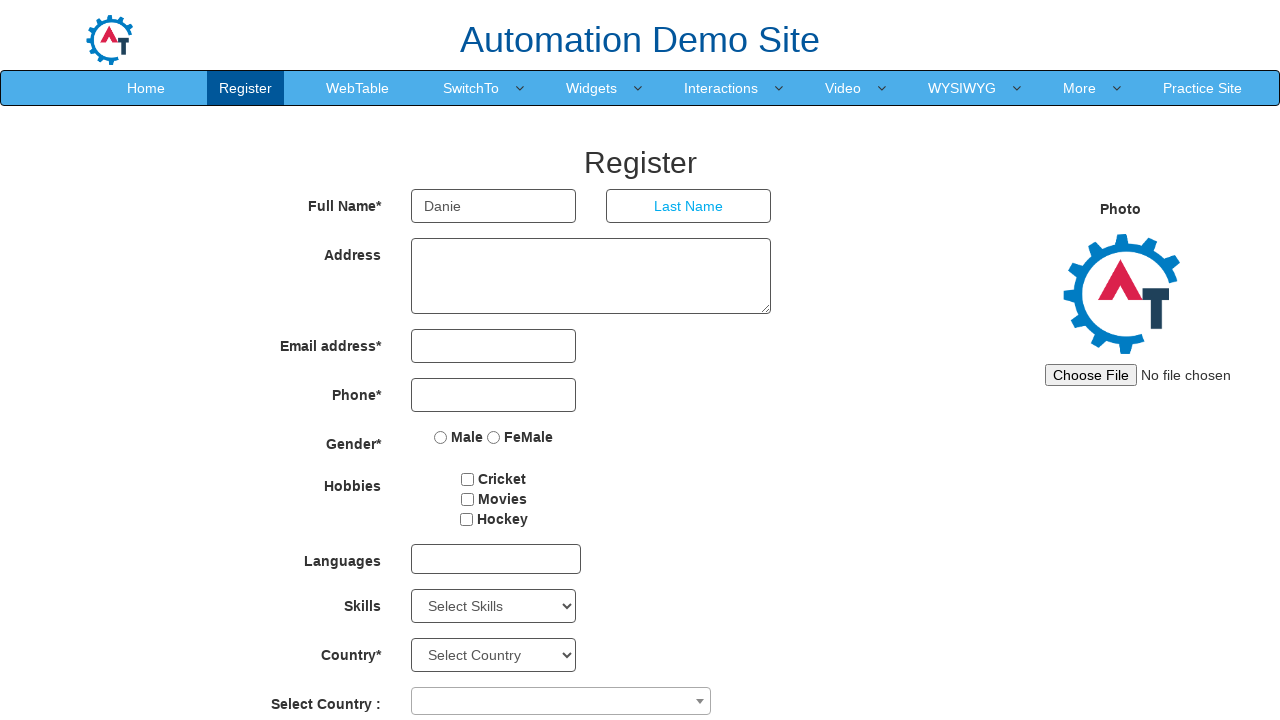

Pressed Backspace to remove character 2 from first name on input[ng-model='FirstName']
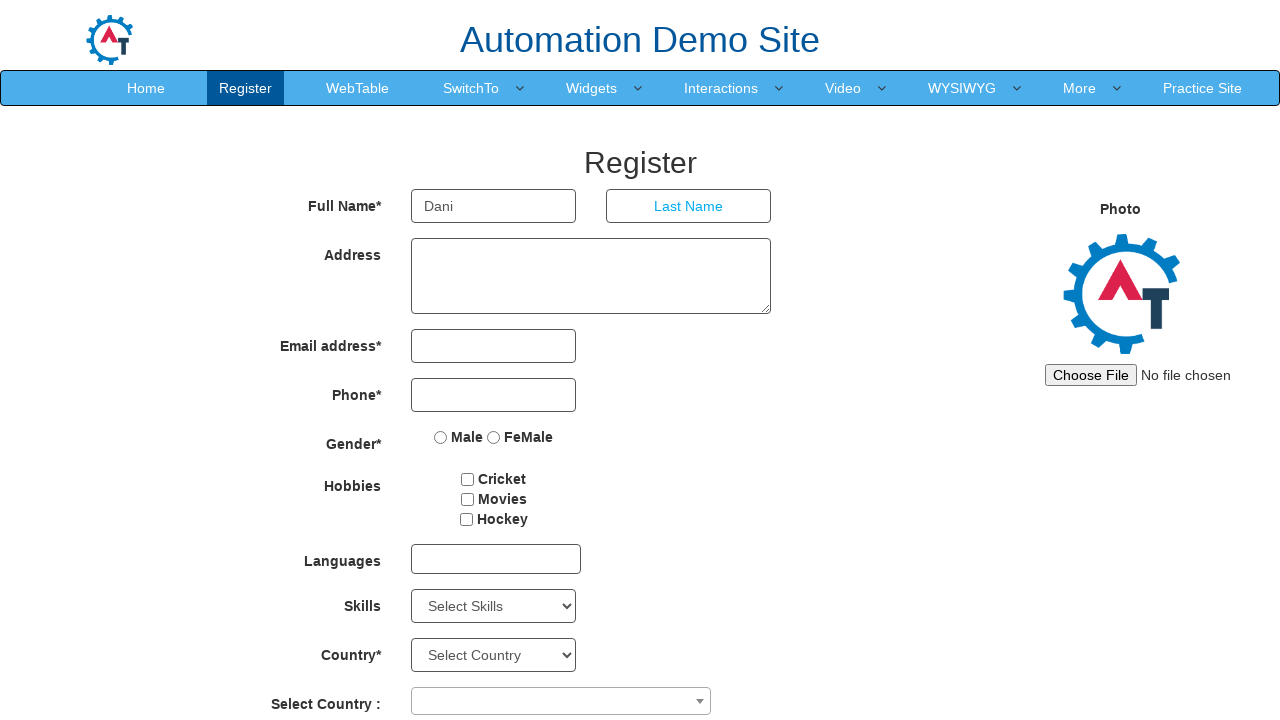

Pressed Backspace to remove character 3 from first name on input[ng-model='FirstName']
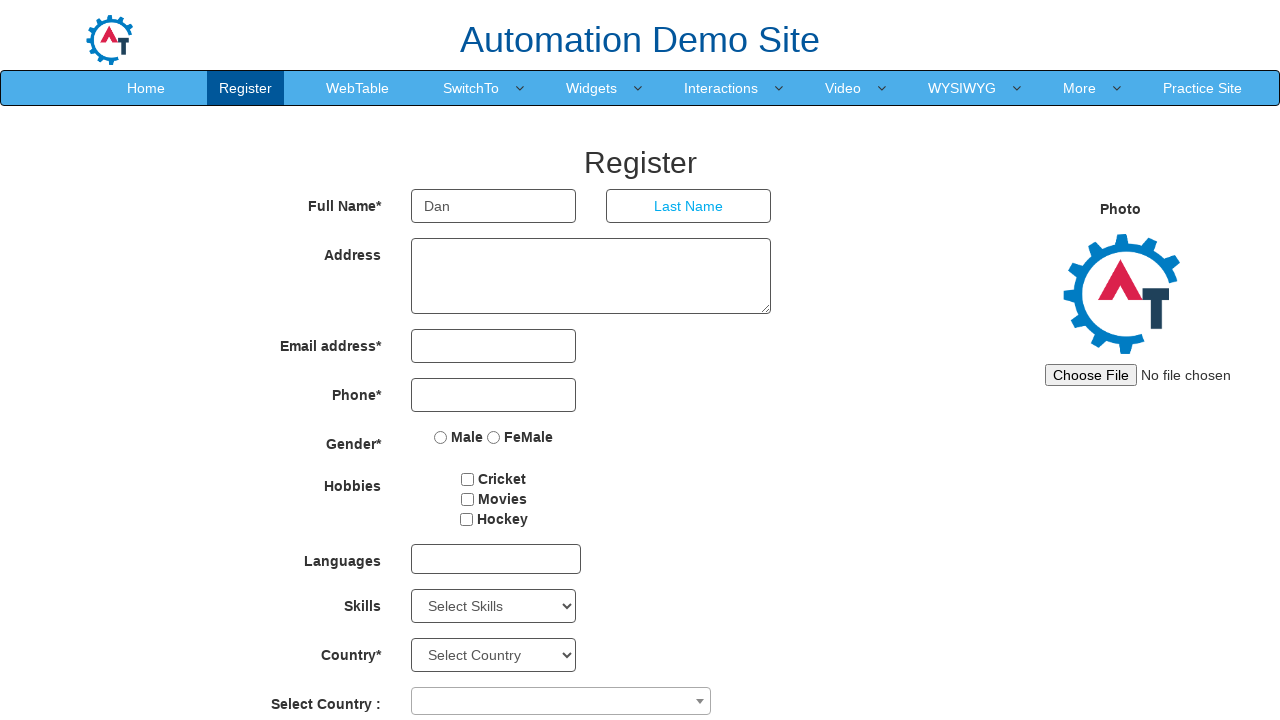

Pressed Backspace to remove character 4 from first name on input[ng-model='FirstName']
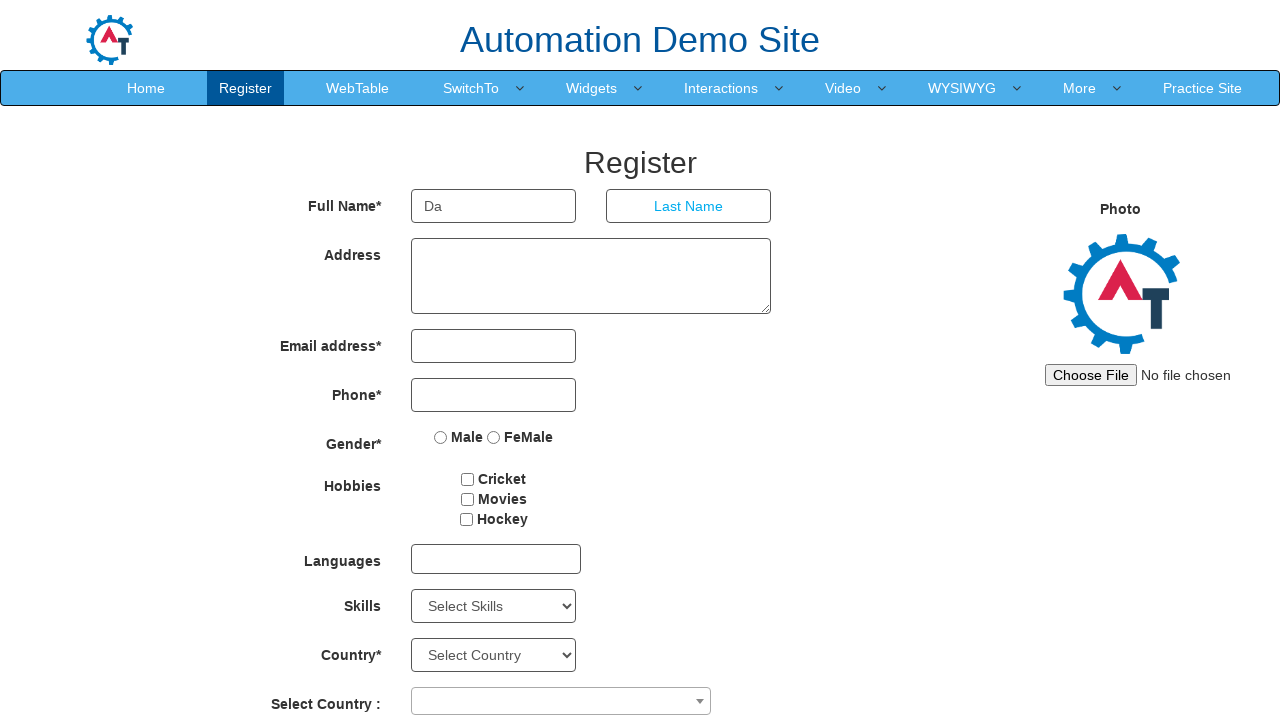

Pressed Backspace to remove character 5 from first name on input[ng-model='FirstName']
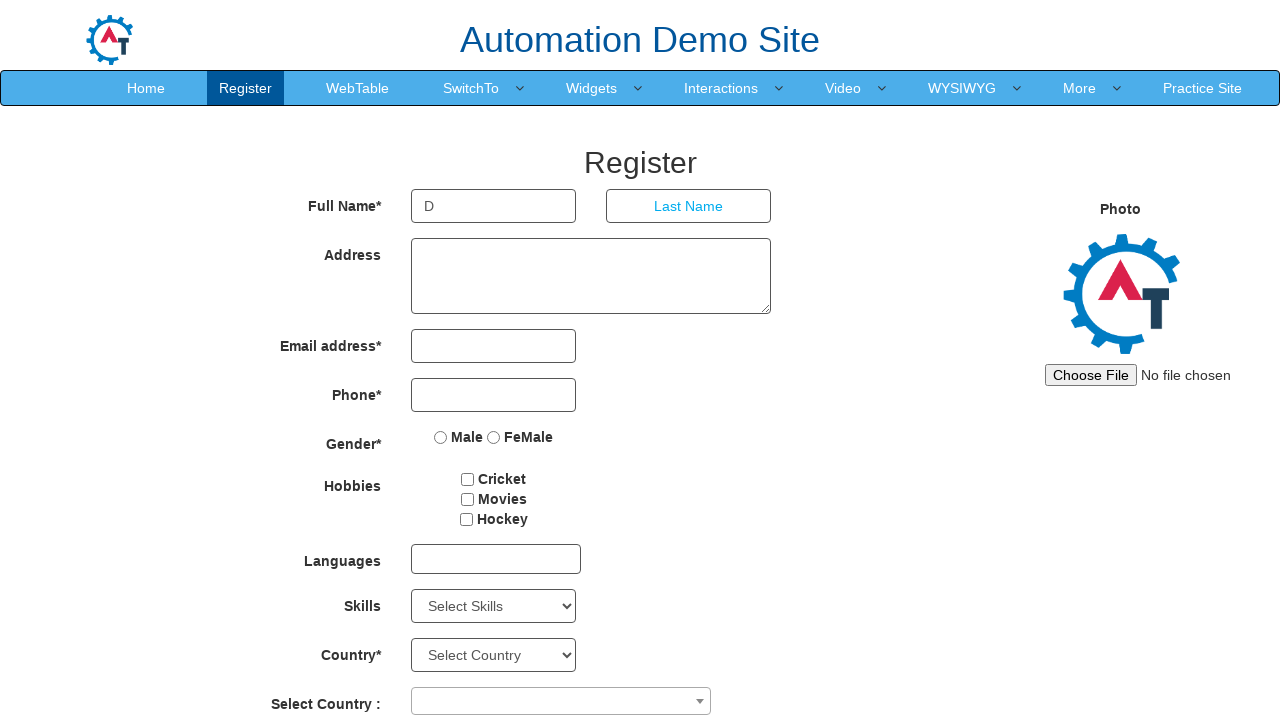

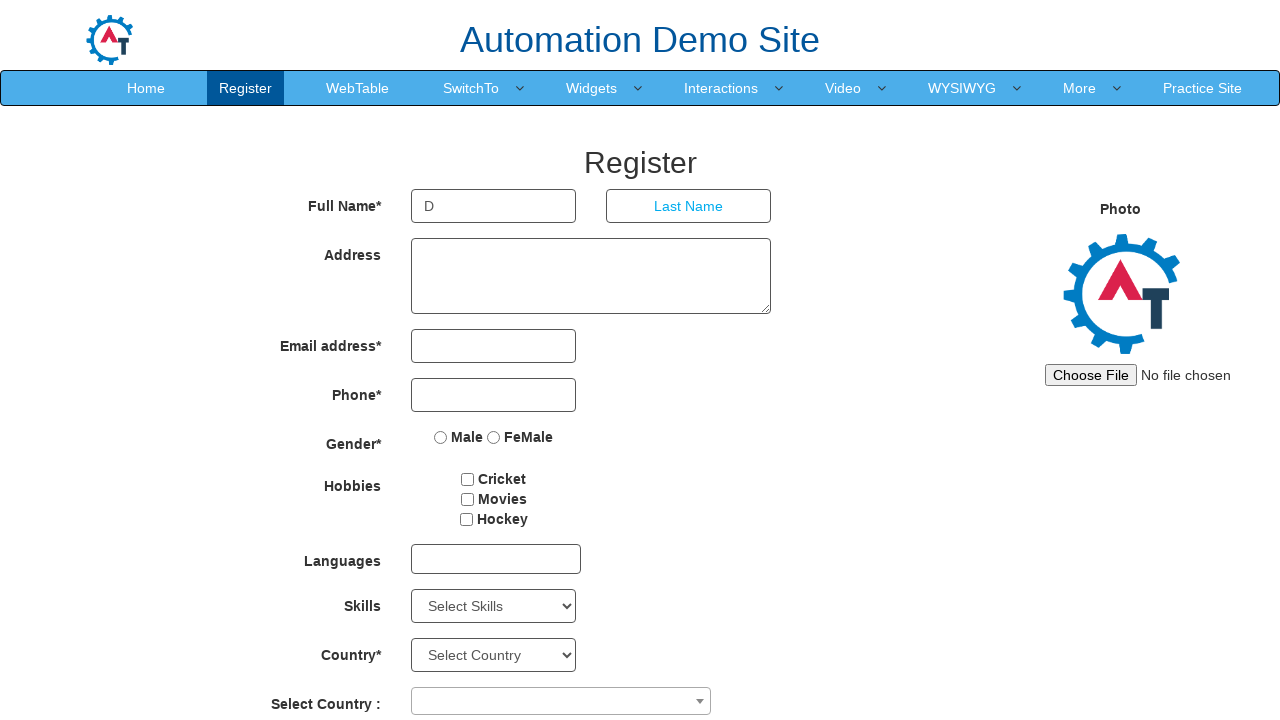